Tests waitForEnabled command by clicking a button and waiting for an input field to become enabled

Starting URL: https://the-internet.herokuapp.com/dynamic_controls

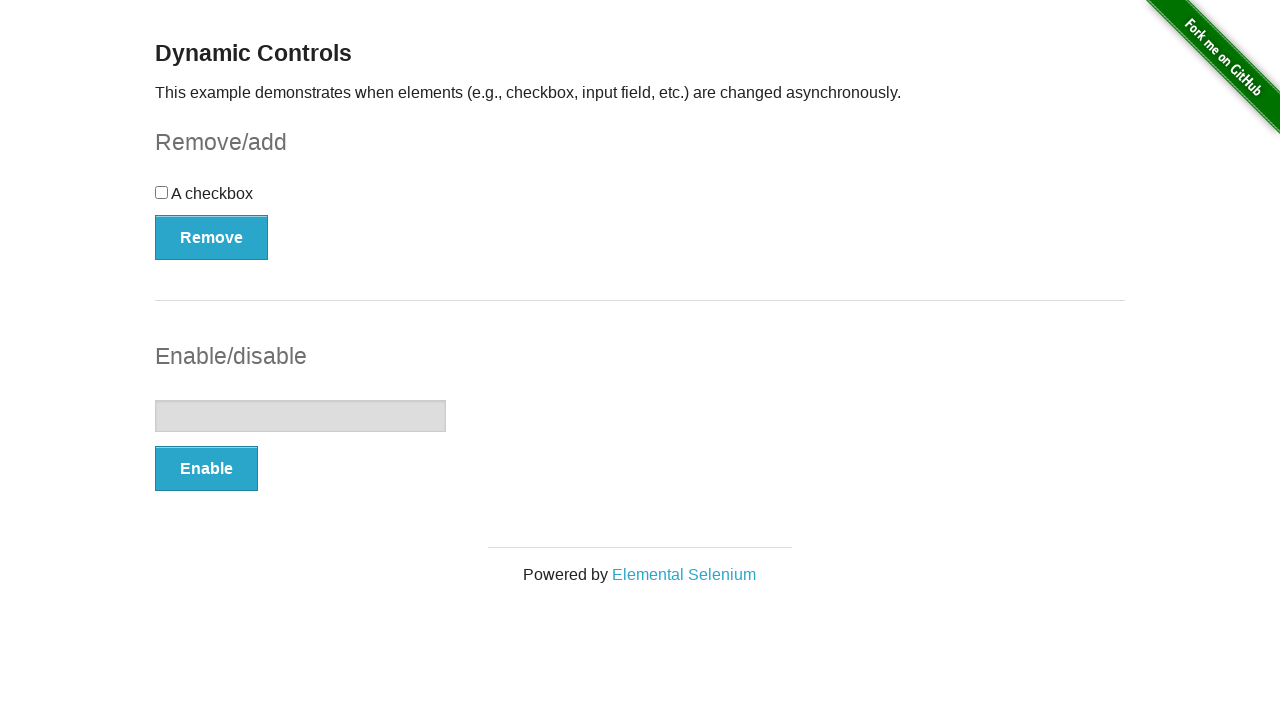

Clicked the enable button at (206, 469) on #input-example button
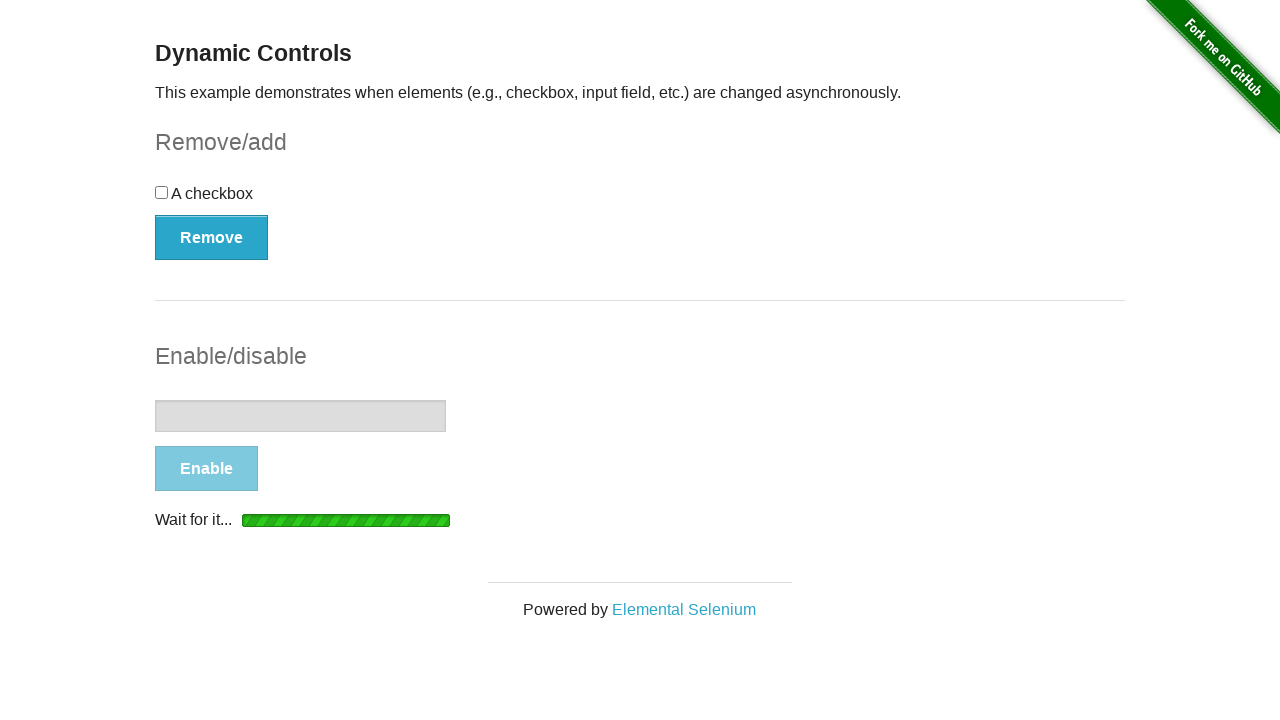

Input field became enabled
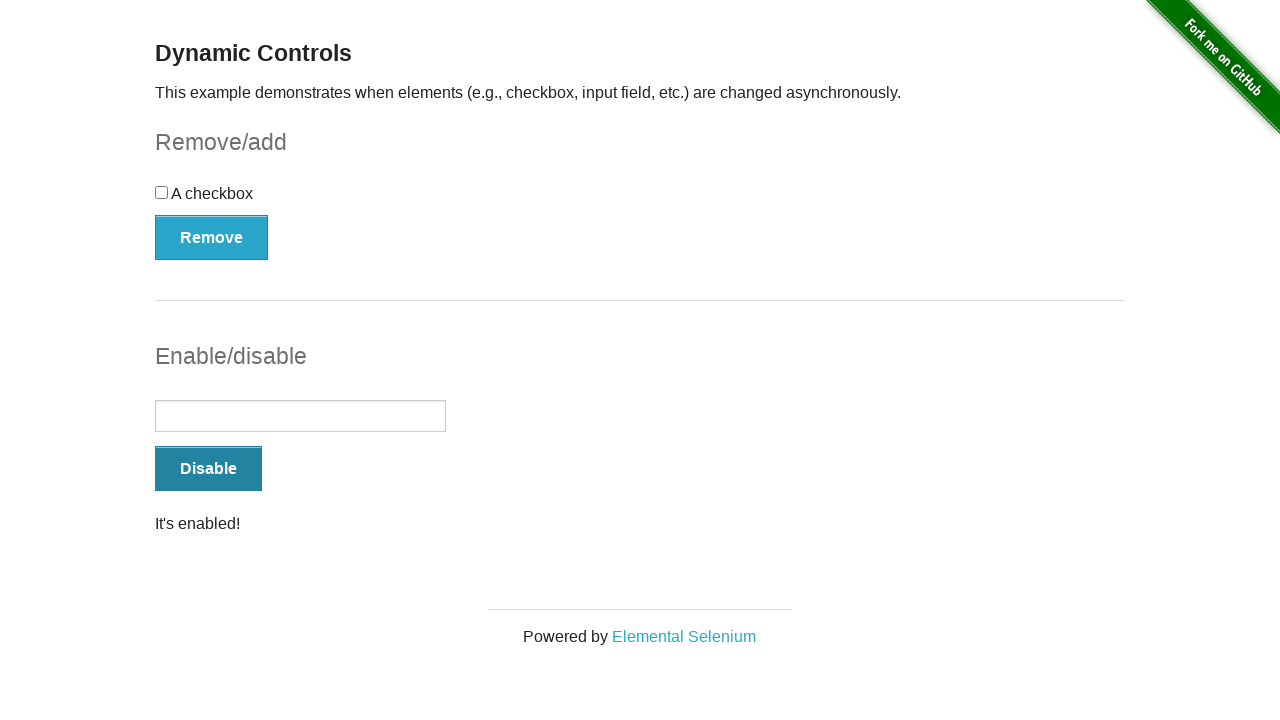

Filled enabled input field with 'test' on #input-example input
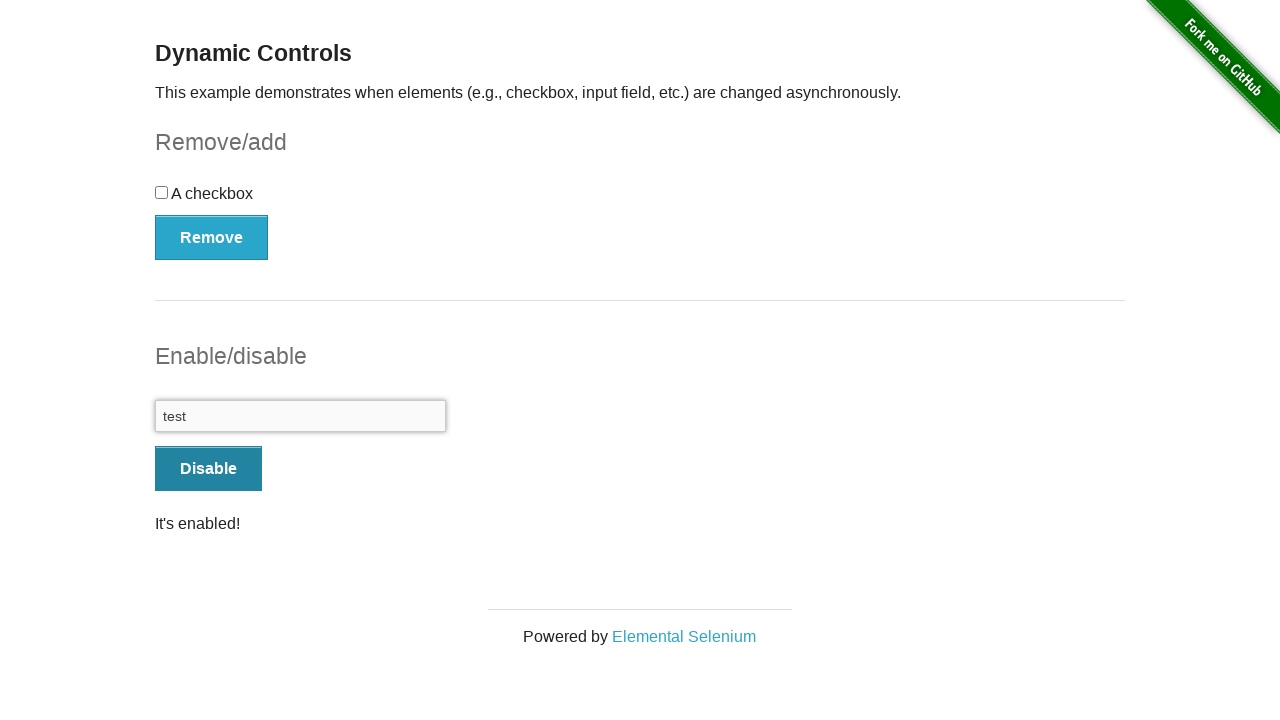

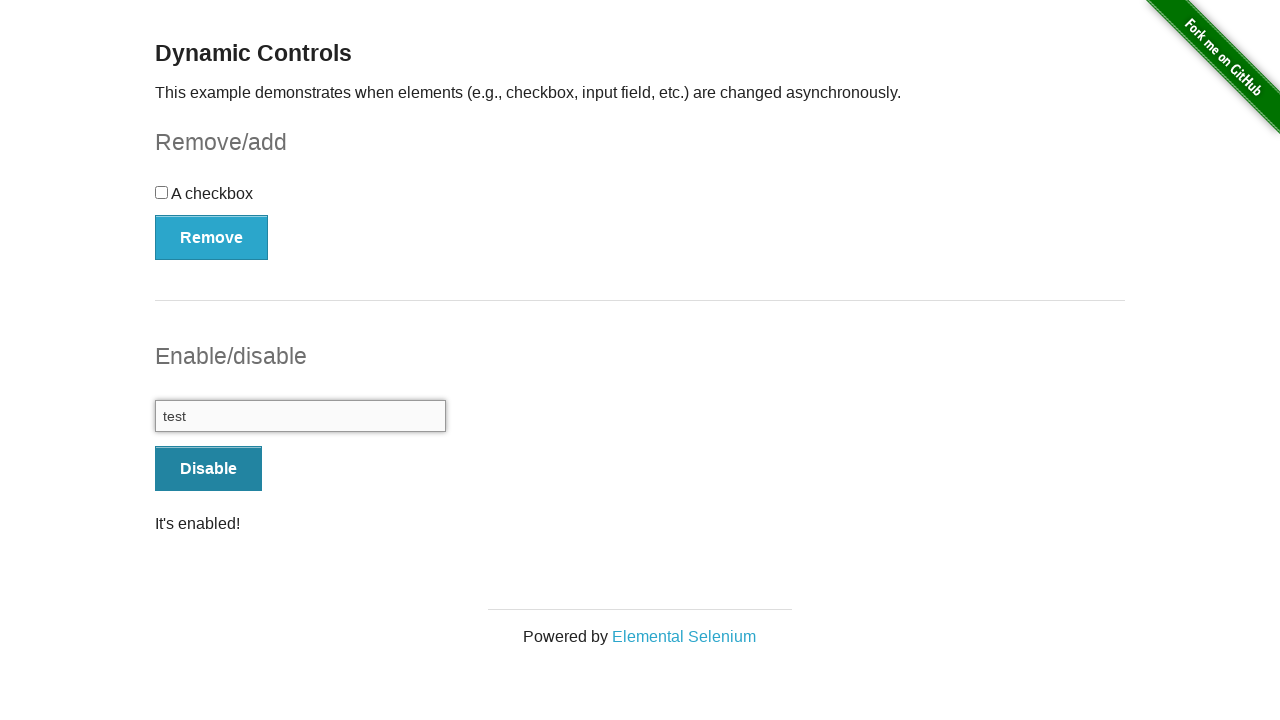